Tests password field with mixed case characters at length of 10

Starting URL: https://buggy.justtestit.org/register

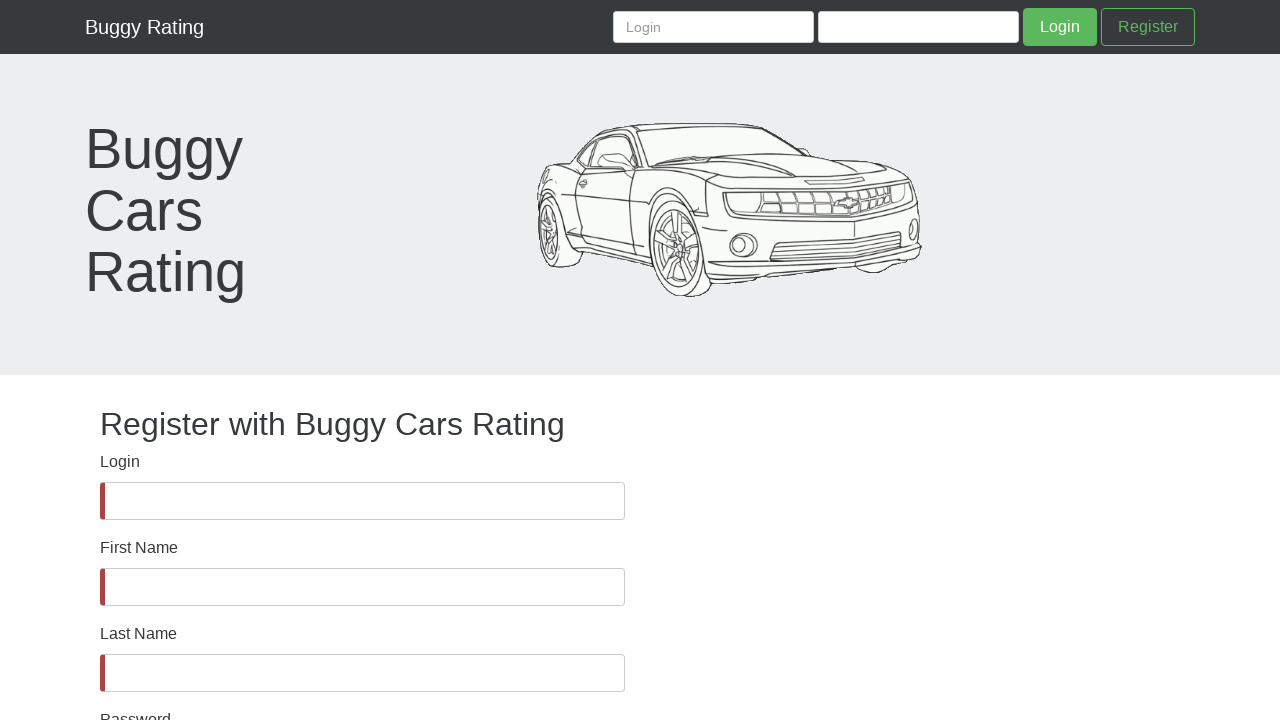

Password field became visible
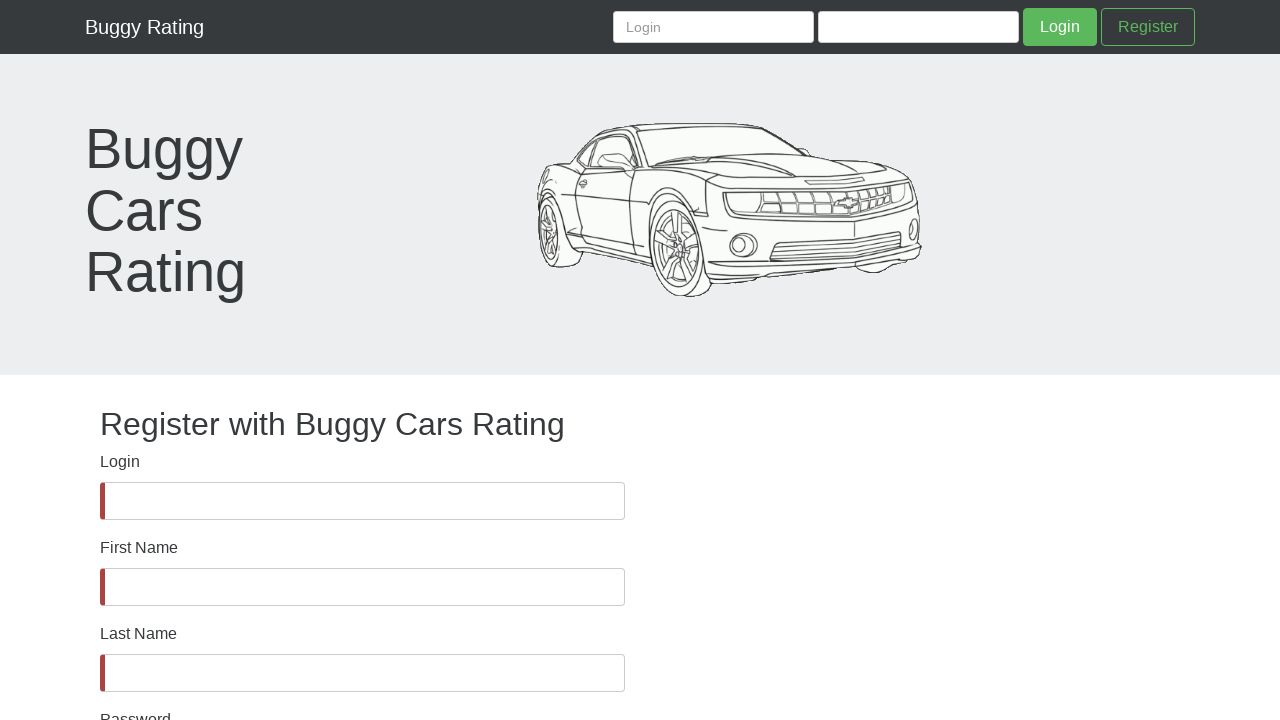

Filled password field with mixed case characters (Capital + Small) at length of 10: 'agsJDJEUEN' on #password
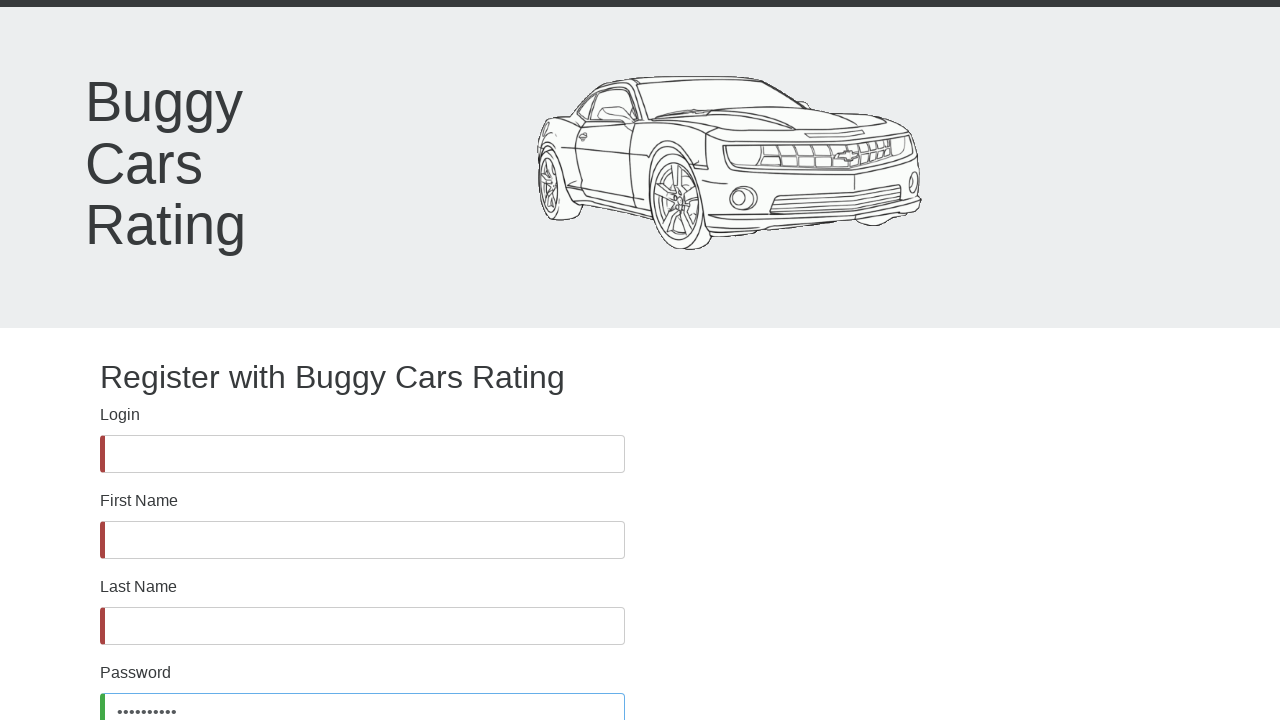

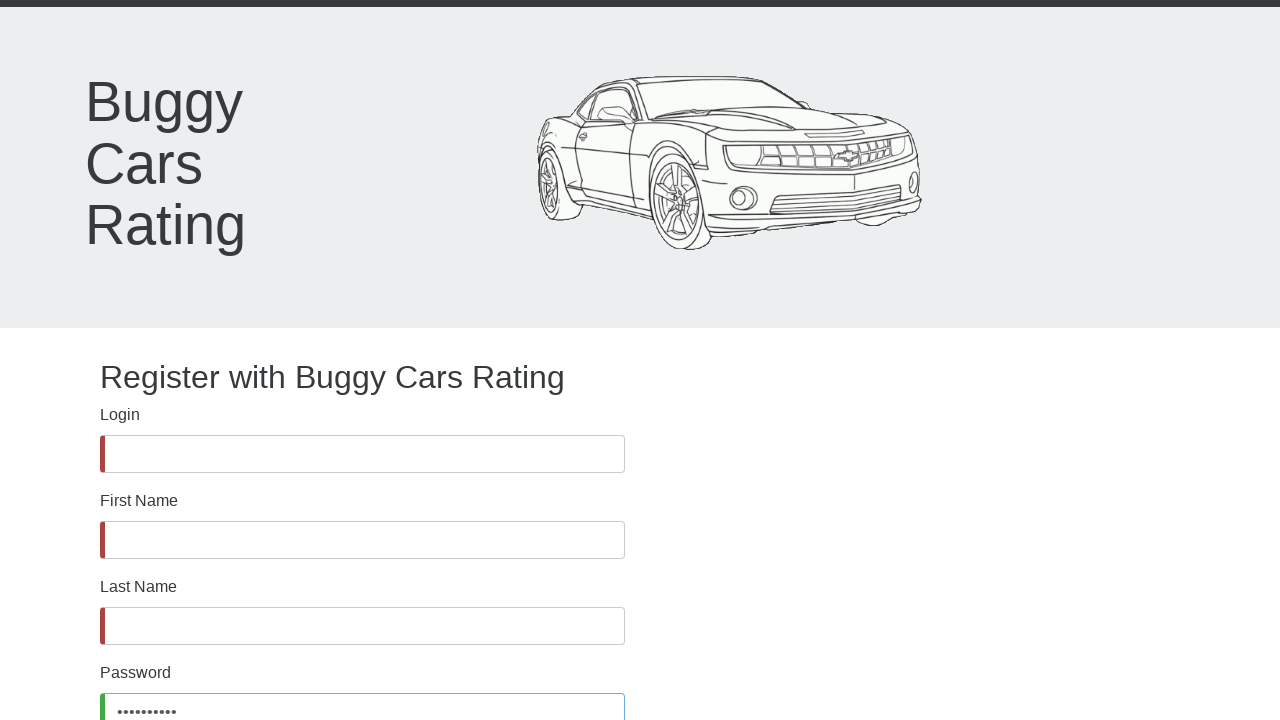